Tests login form validation with invalid credentials, valid credentials extracted from the page, and empty credentials

Starting URL: https://the-internet.herokuapp.com/login

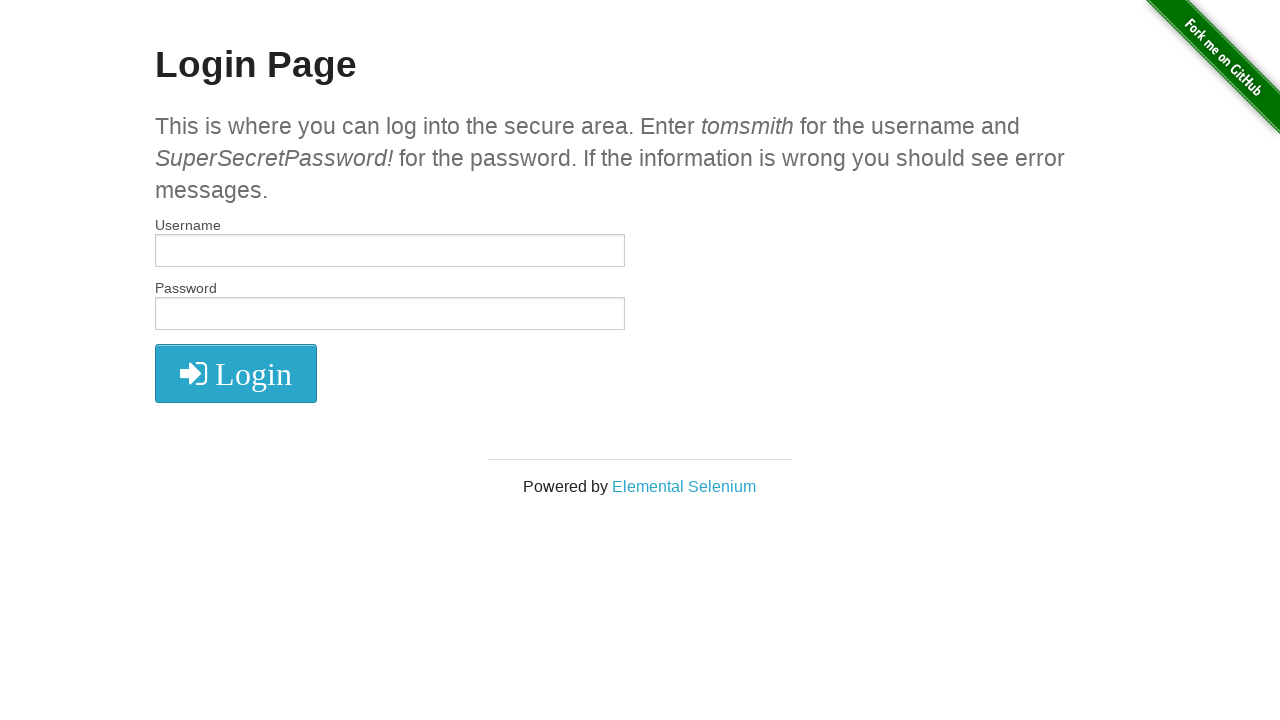

Filled username field with 'username' on #username
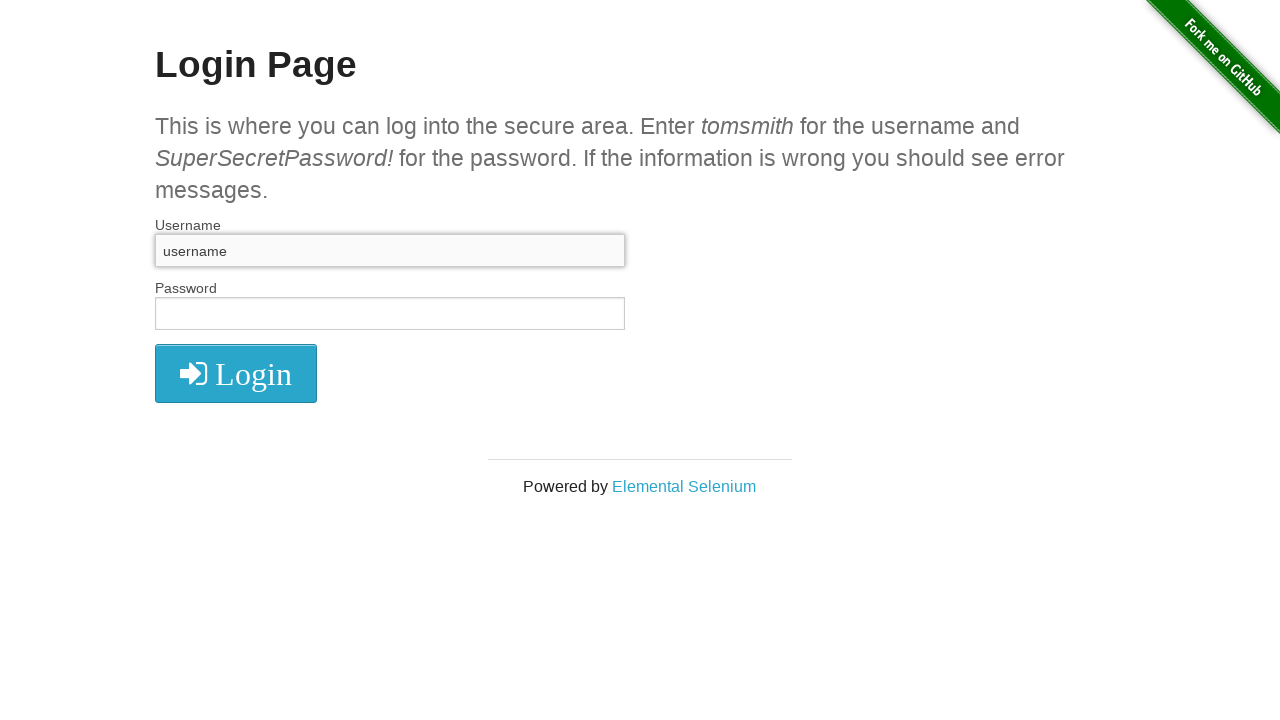

Filled password field with 'password' on #password
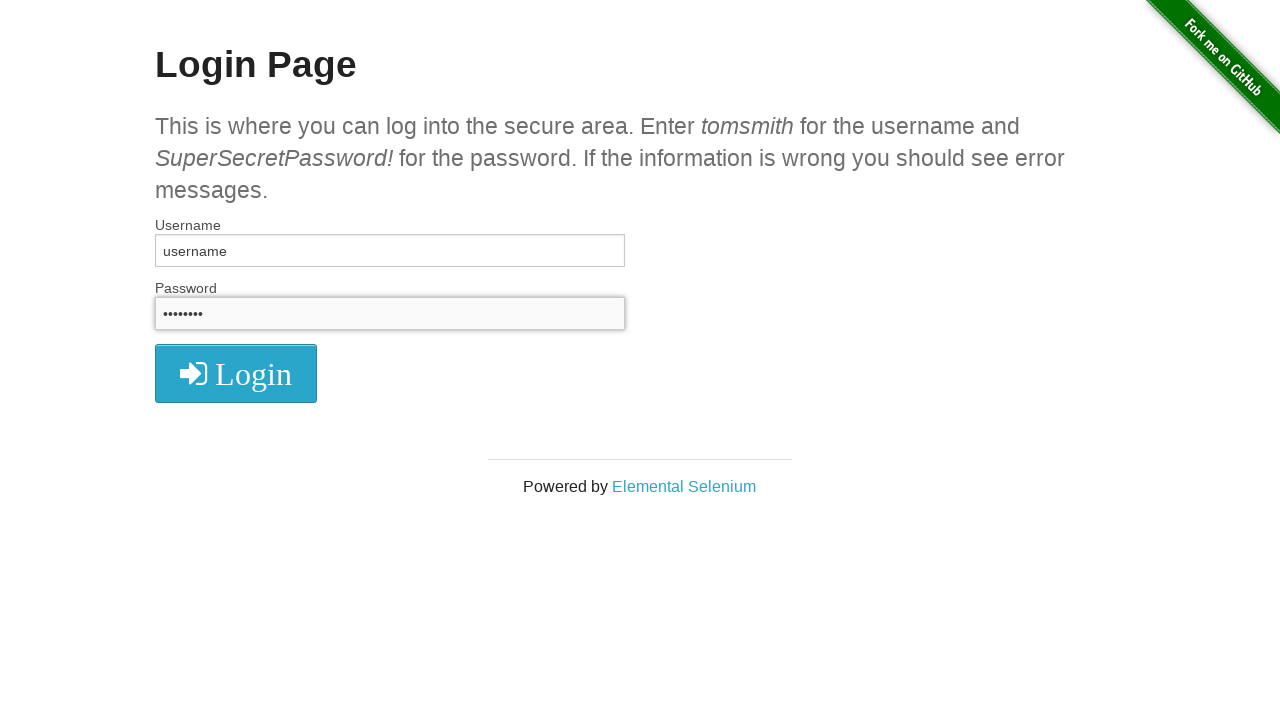

Clicked login button with invalid credentials at (236, 373) on .radius
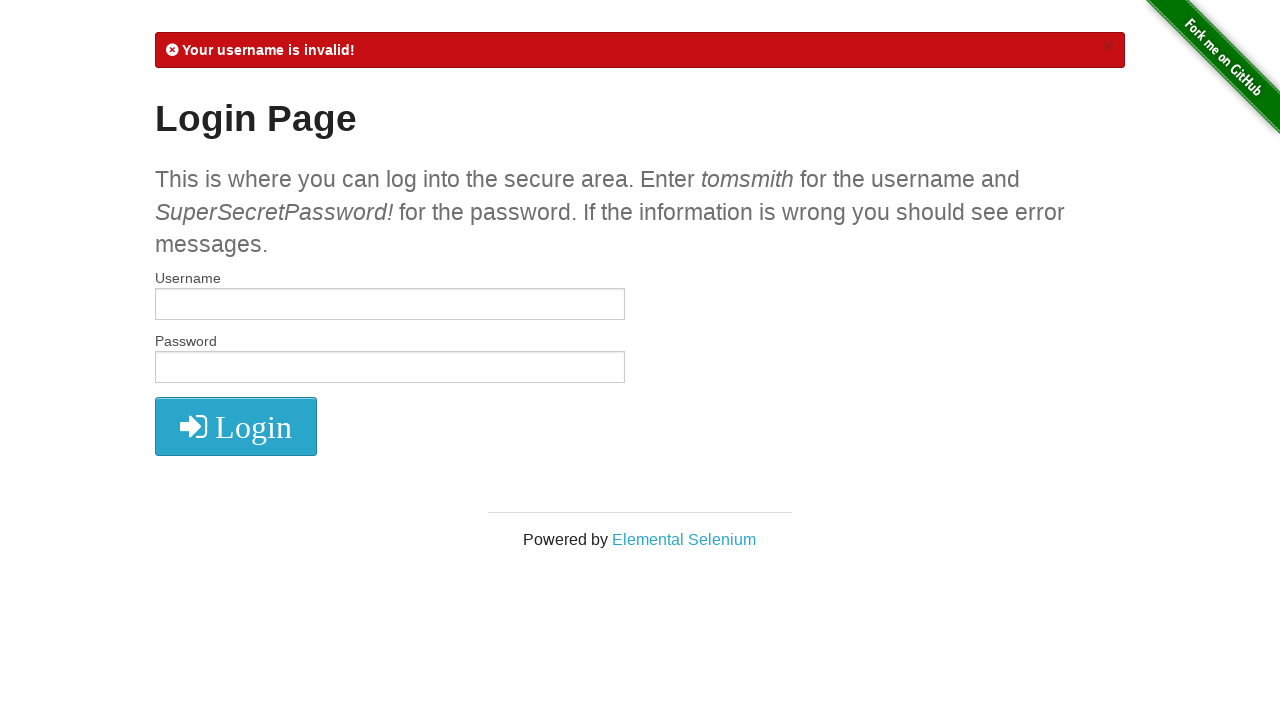

Retrieved error message for invalid credentials
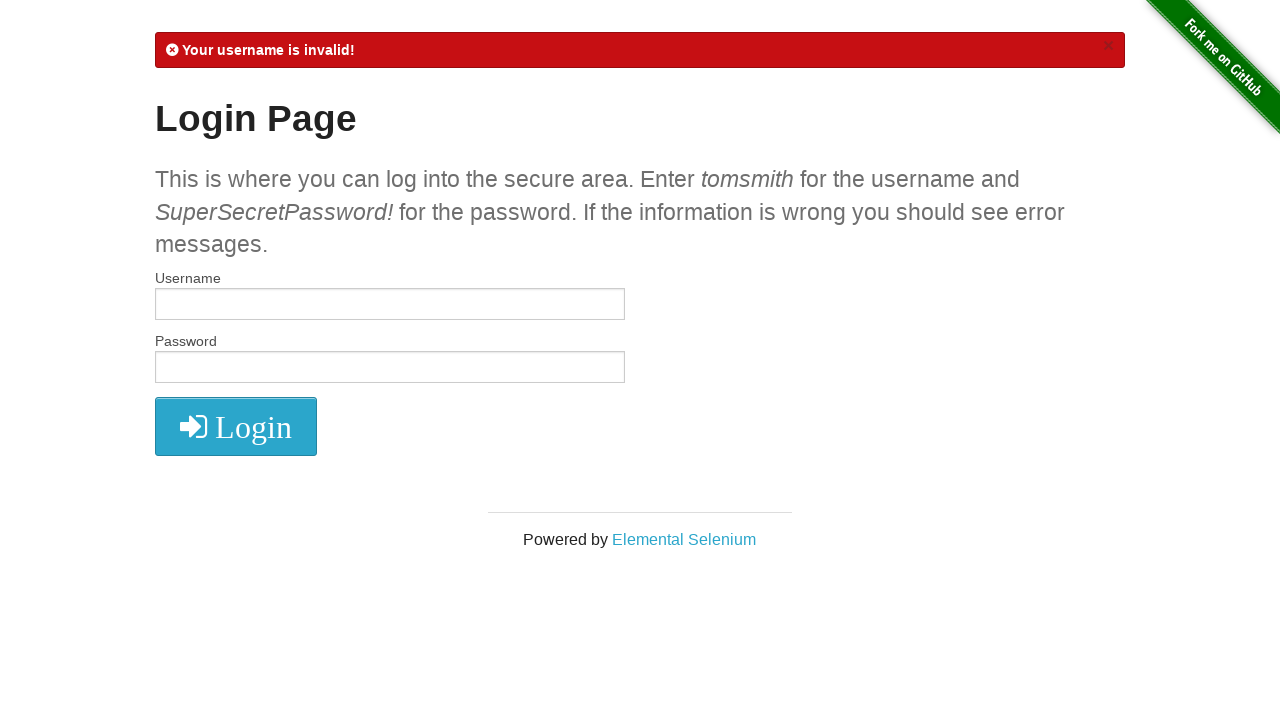

Verified error message contains 'invalid'
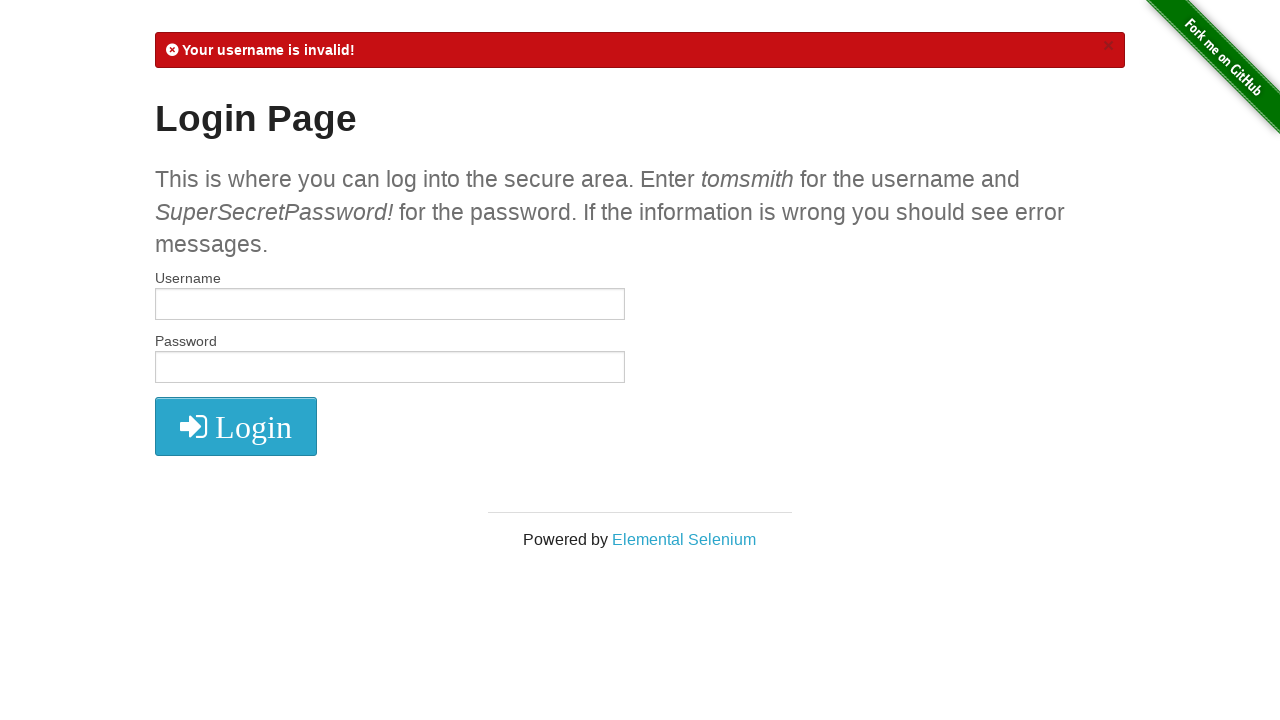

Extracted valid credentials from page instructions
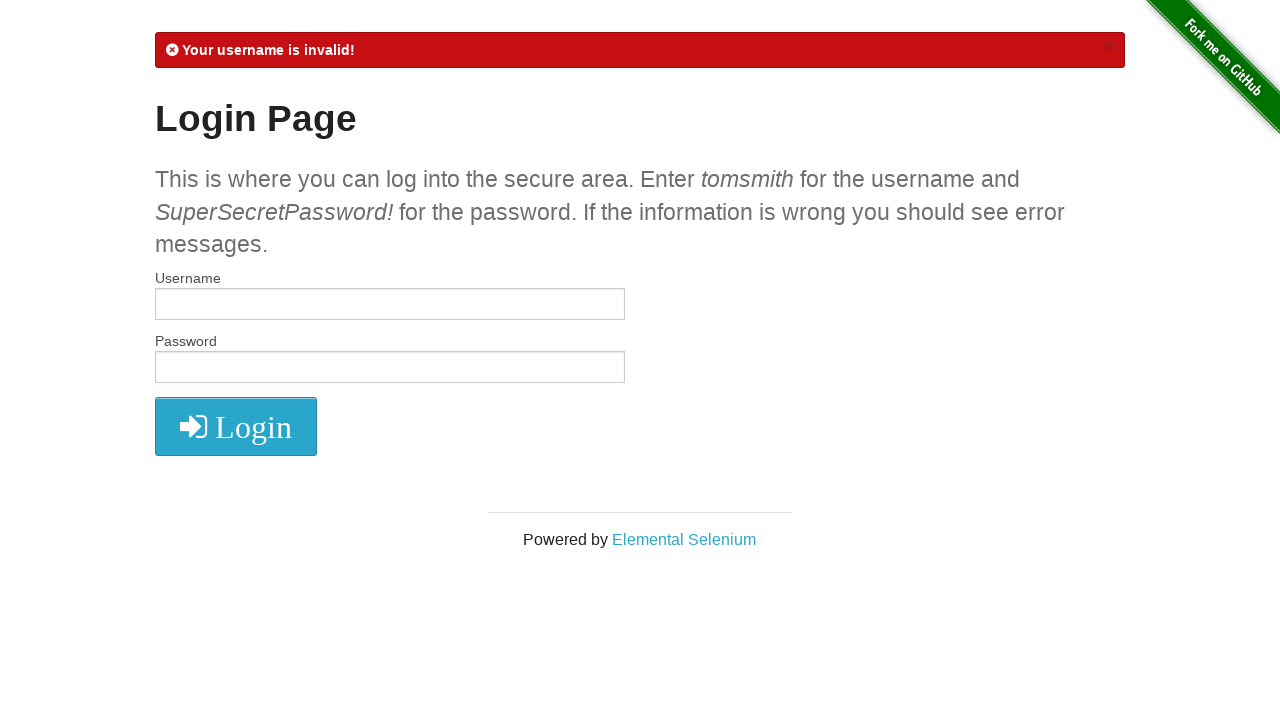

Retrieved username from instructions
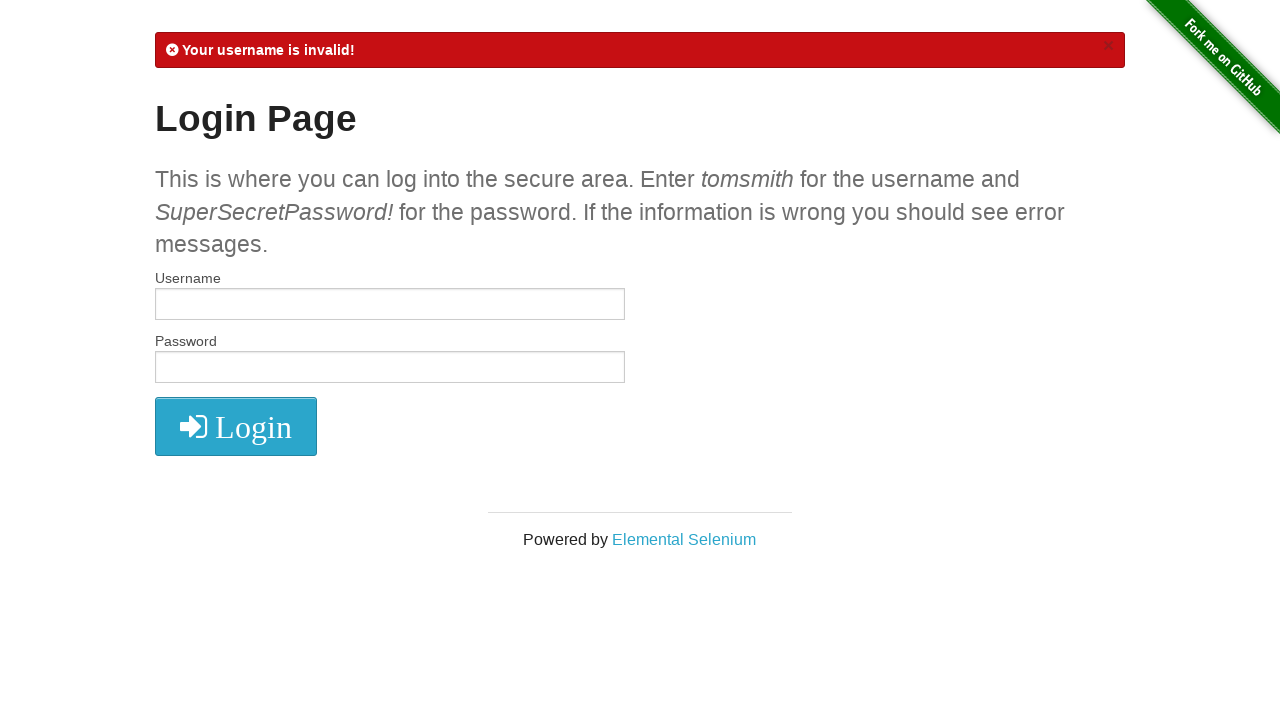

Retrieved password from instructions
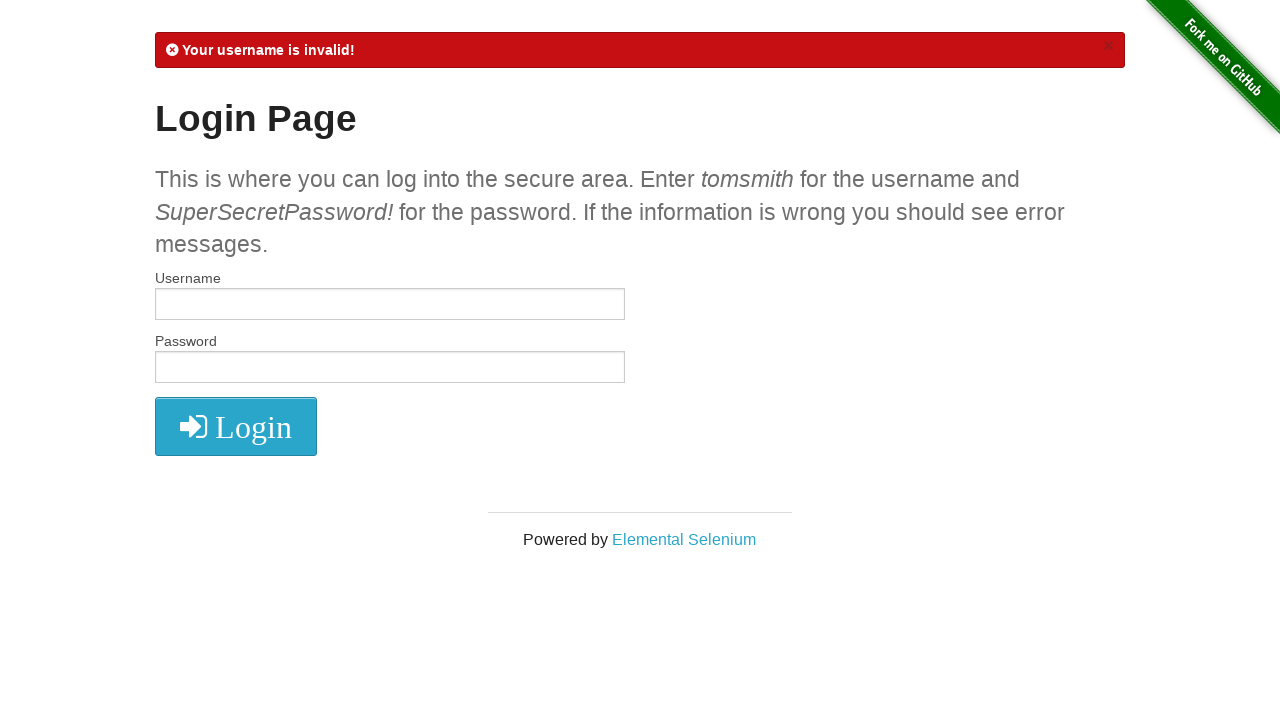

Filled username field with valid credentials on #username
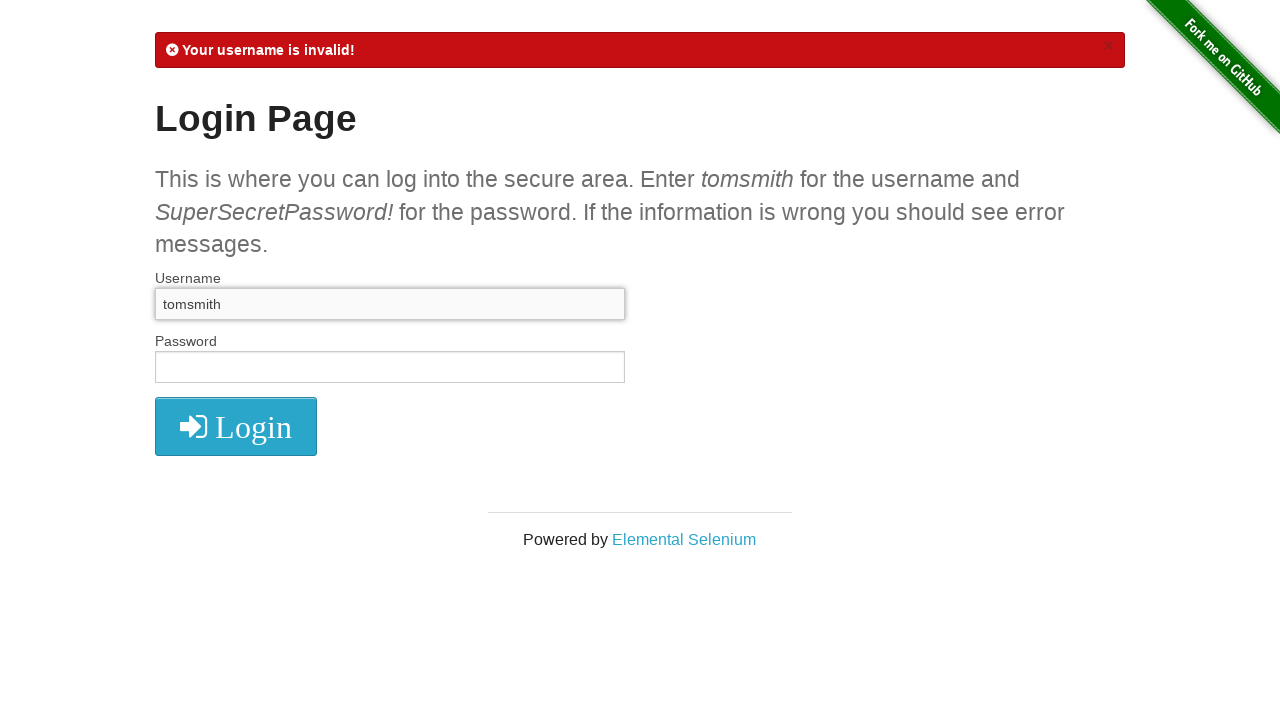

Filled password field with valid credentials on #password
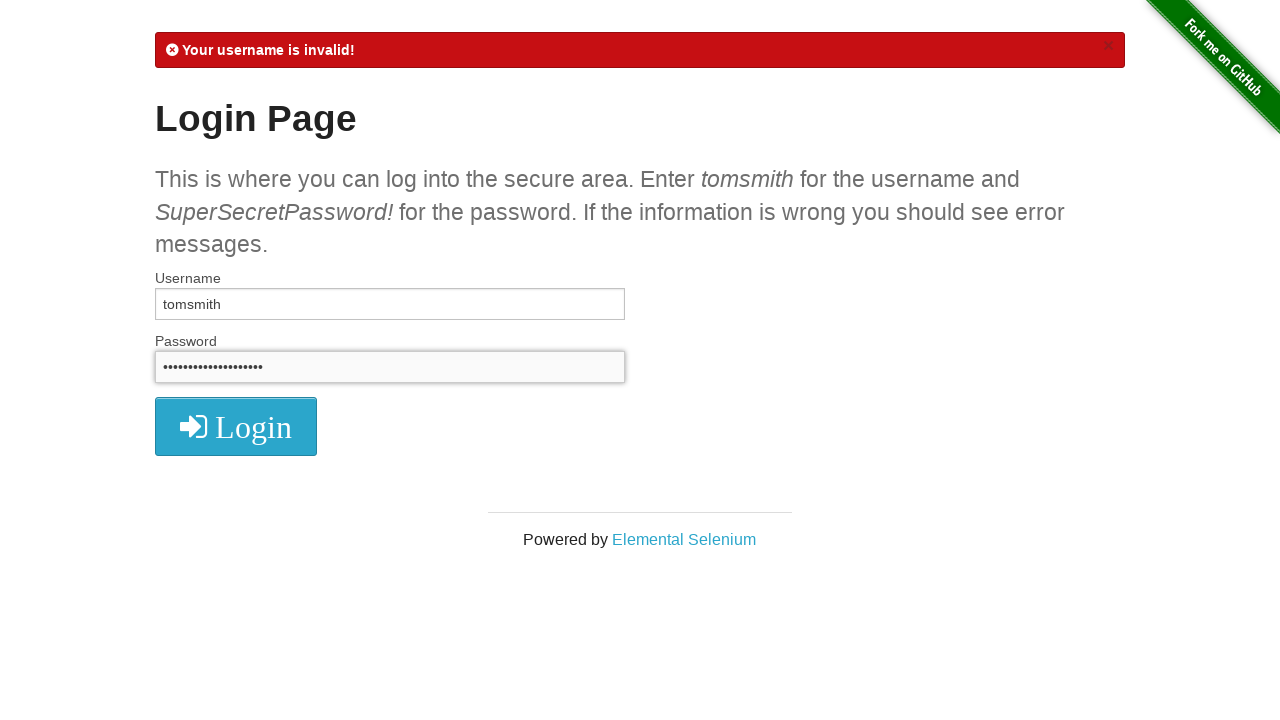

Clicked login button with valid credentials at (236, 427) on .radius
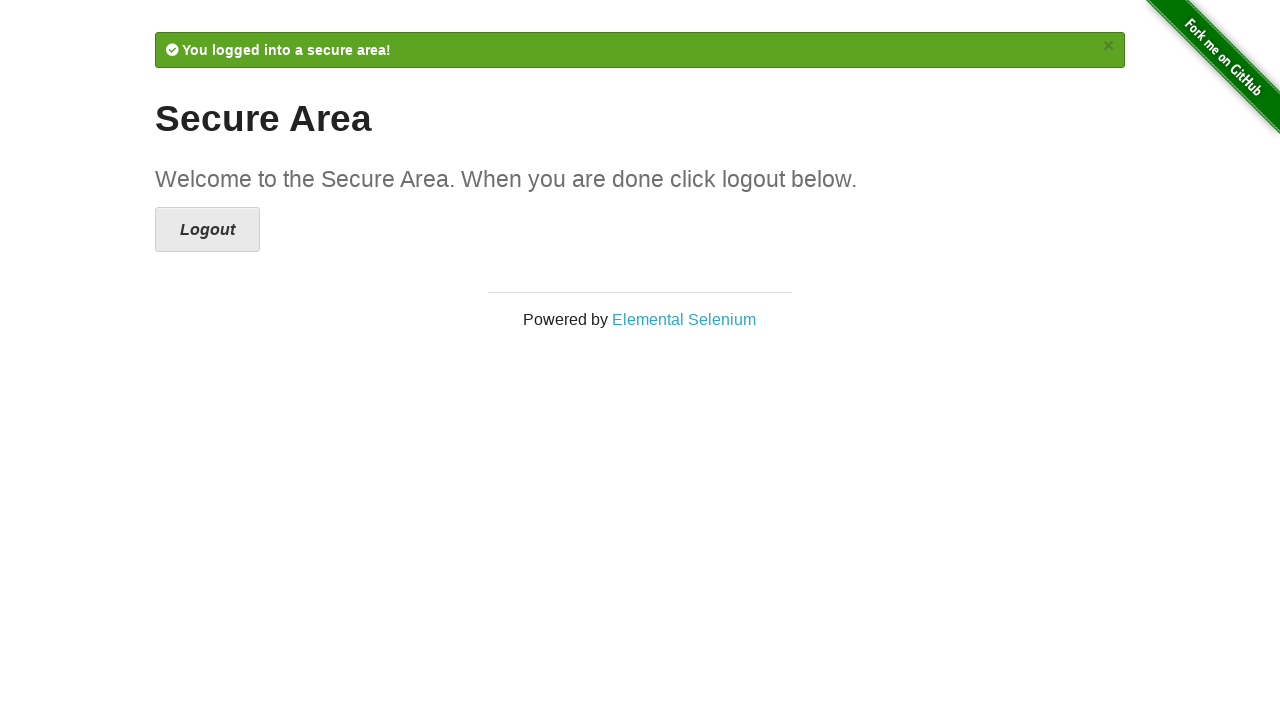

Retrieved success message after login
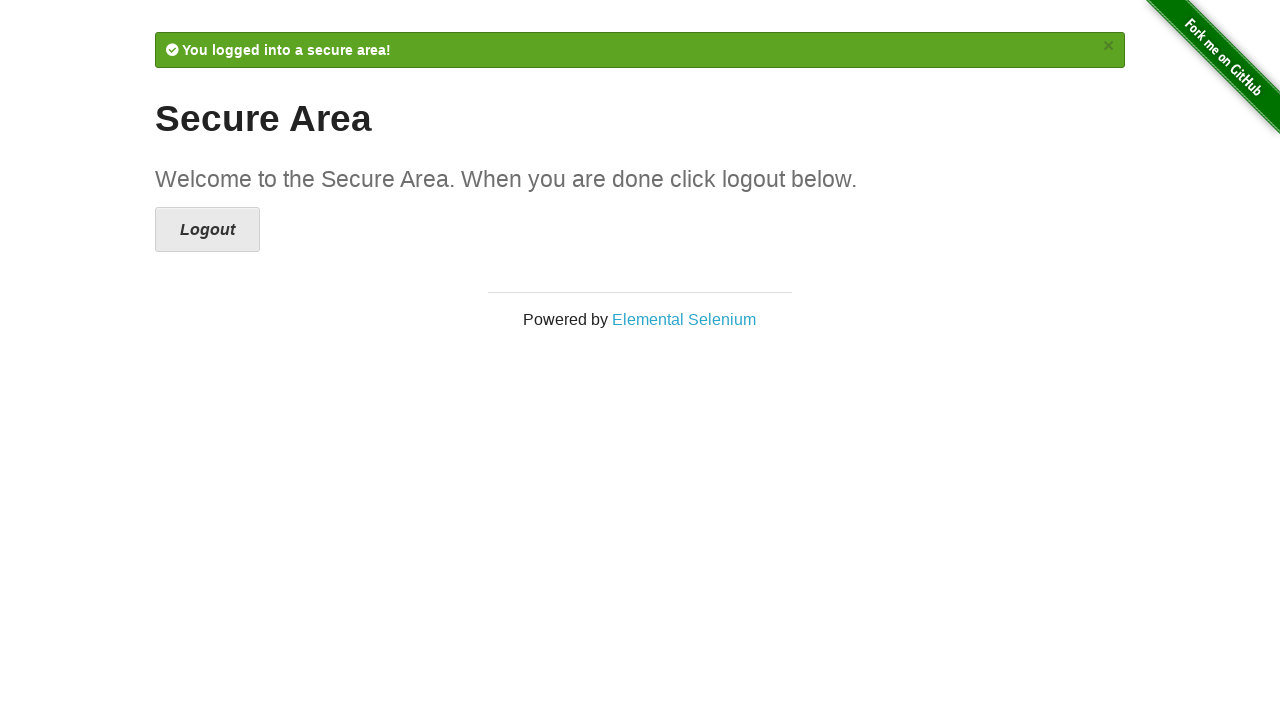

Verified success message contains 'logged'
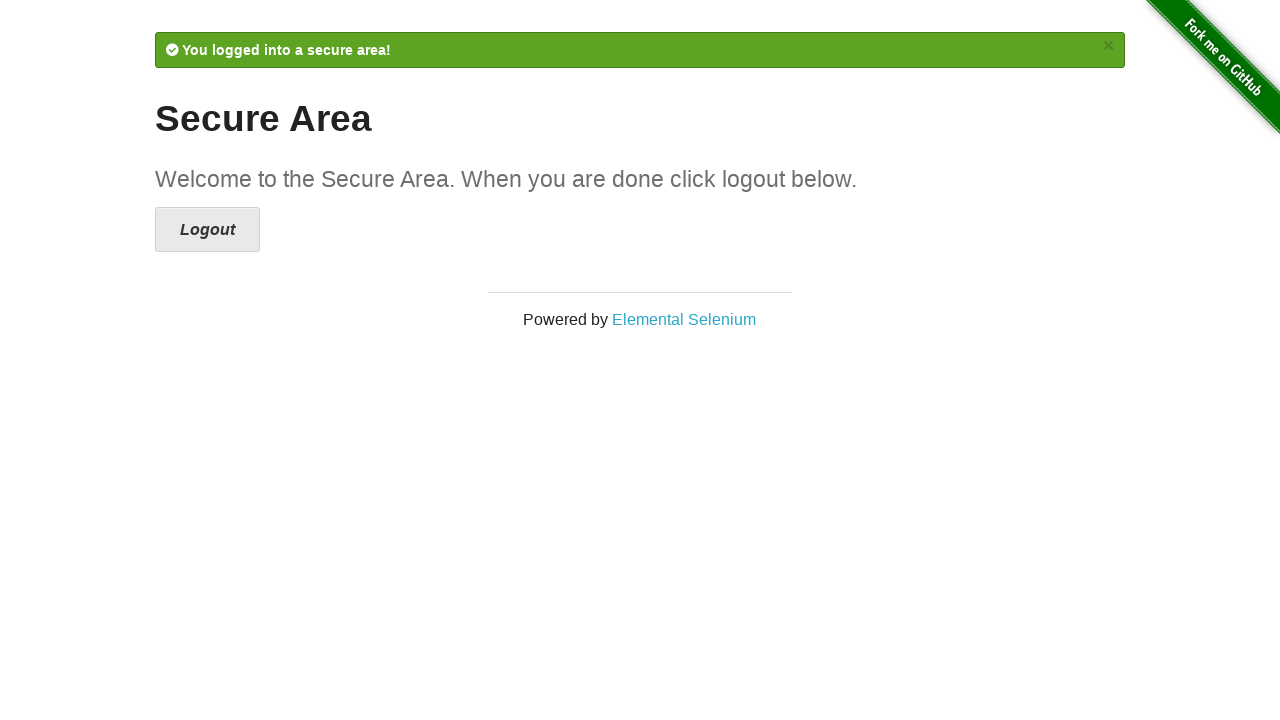

Clicked logout link at (208, 230) on #content > div > a
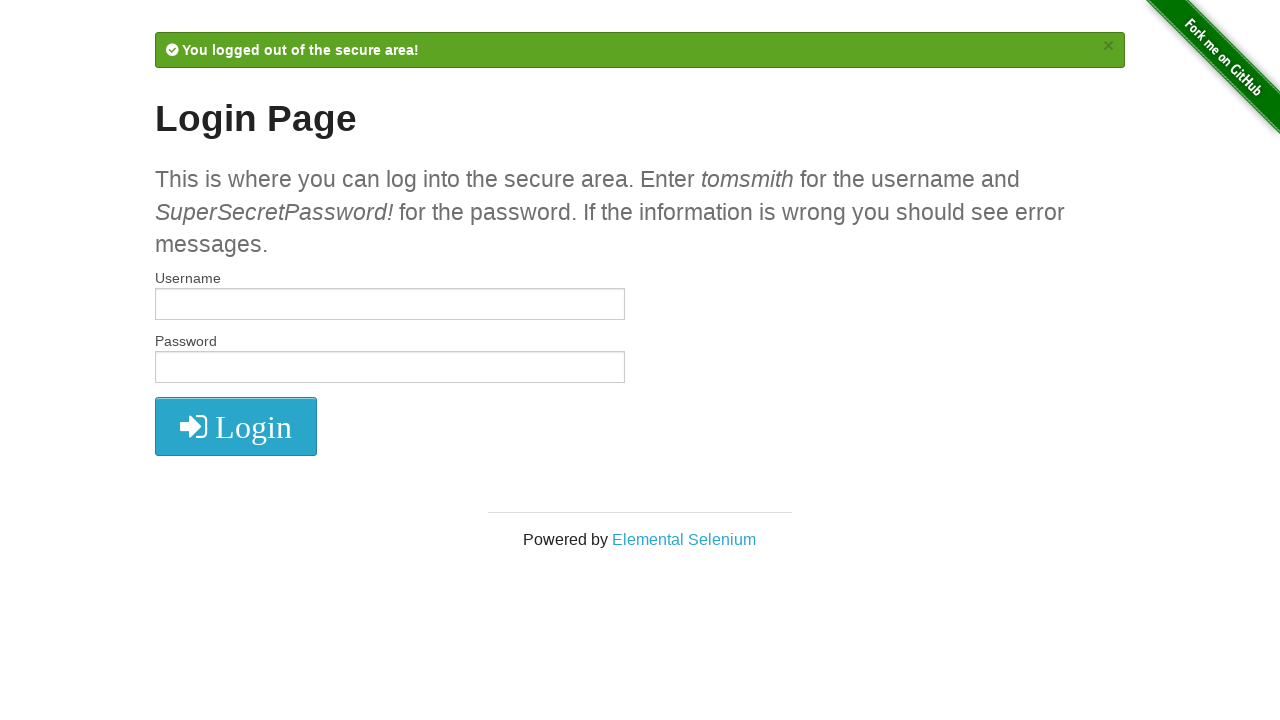

Cleared username field on #username
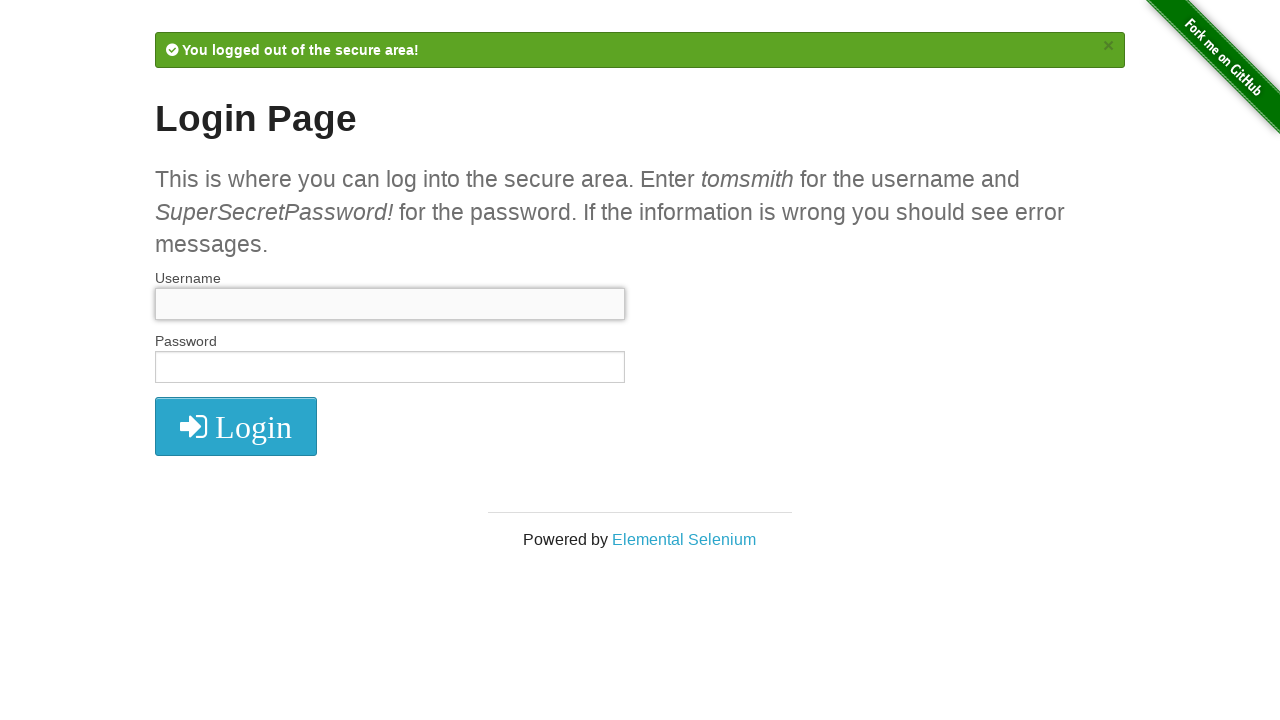

Cleared password field on #password
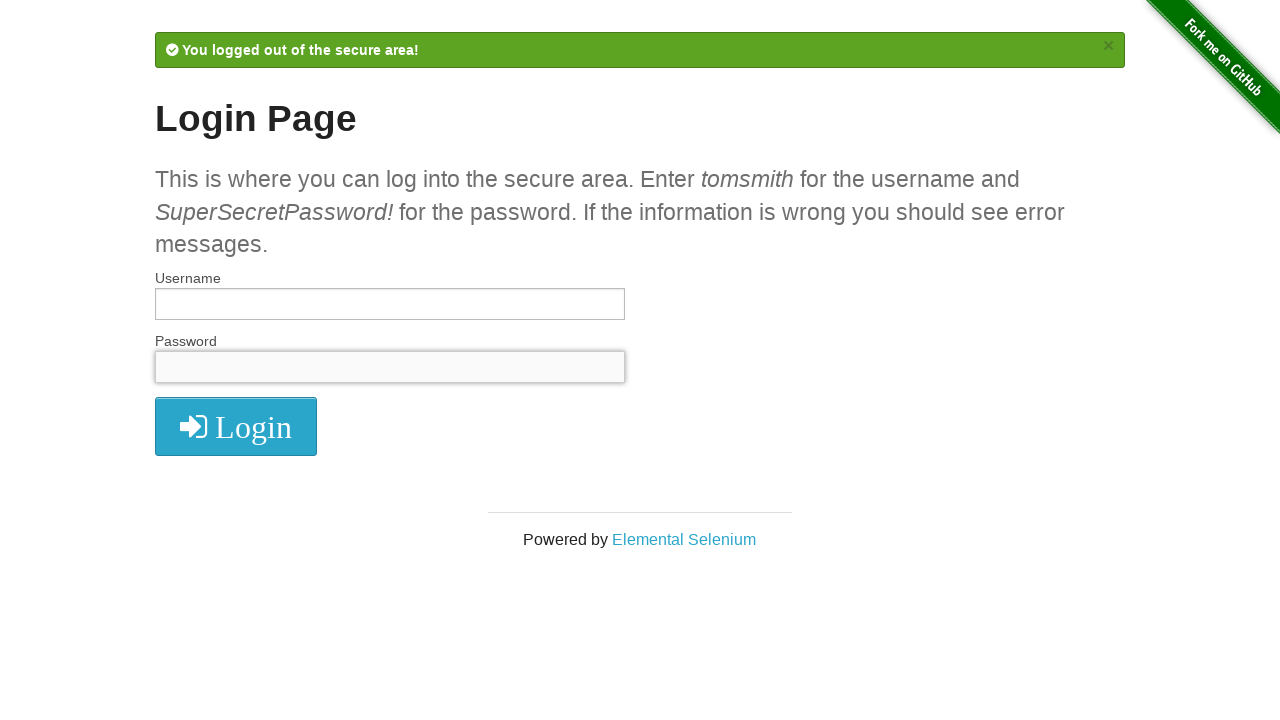

Clicked login button with empty credentials at (236, 427) on .radius
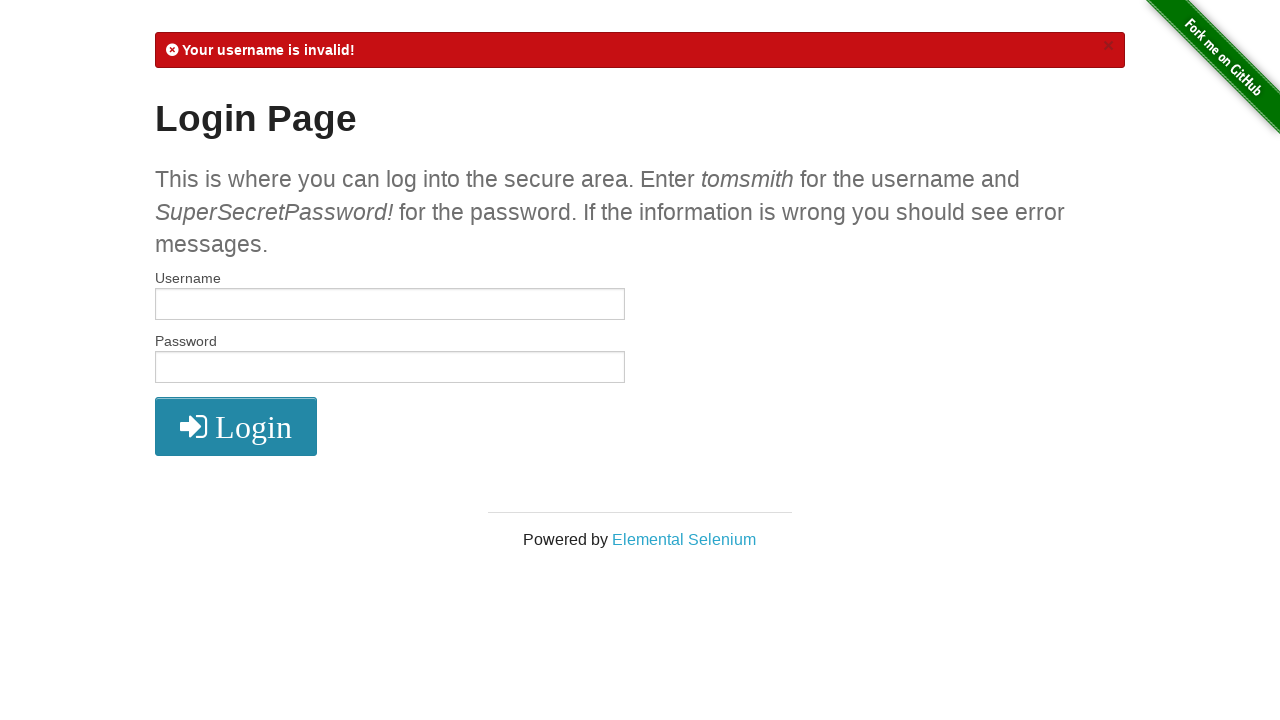

Retrieved error message for empty credentials
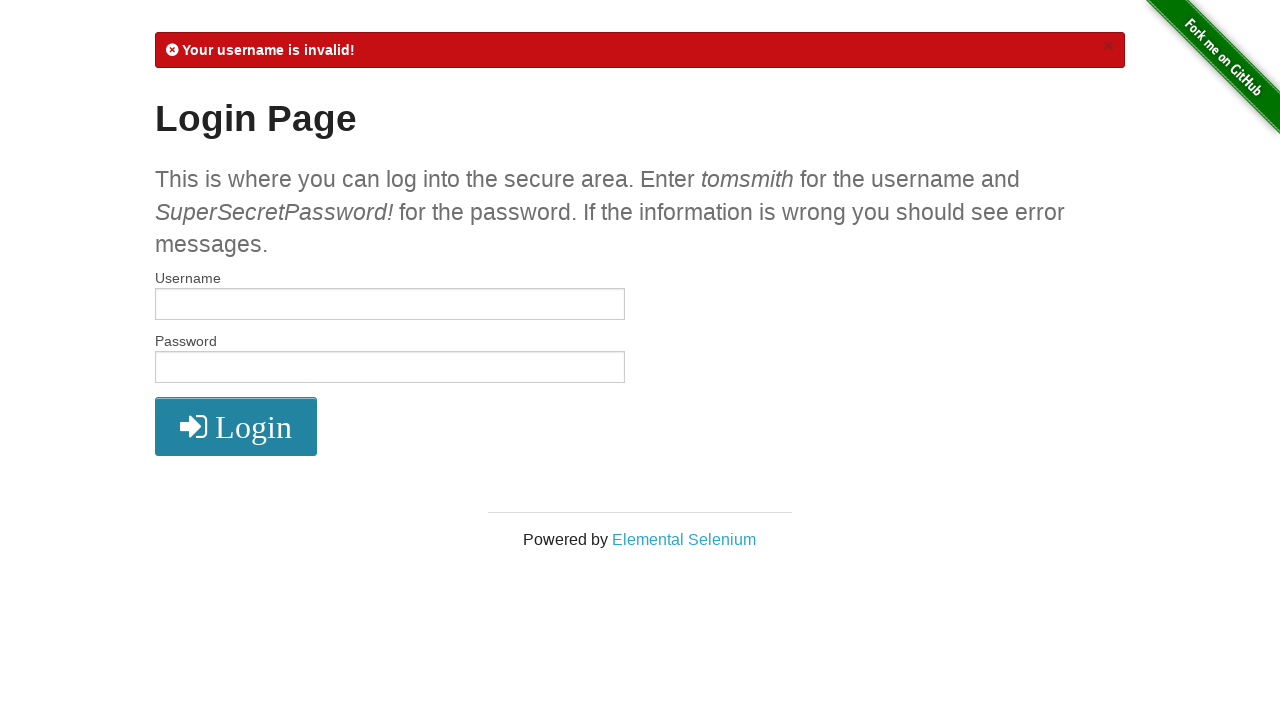

Verified error message contains 'invalid' for empty credentials
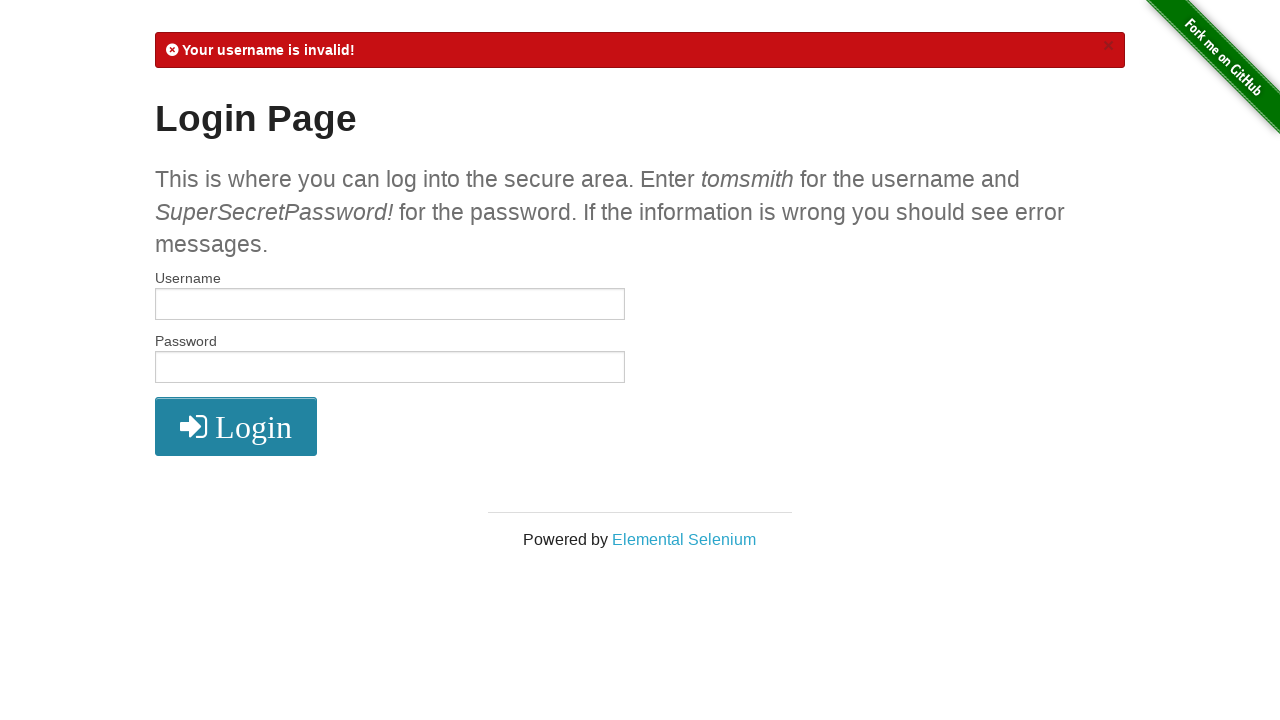

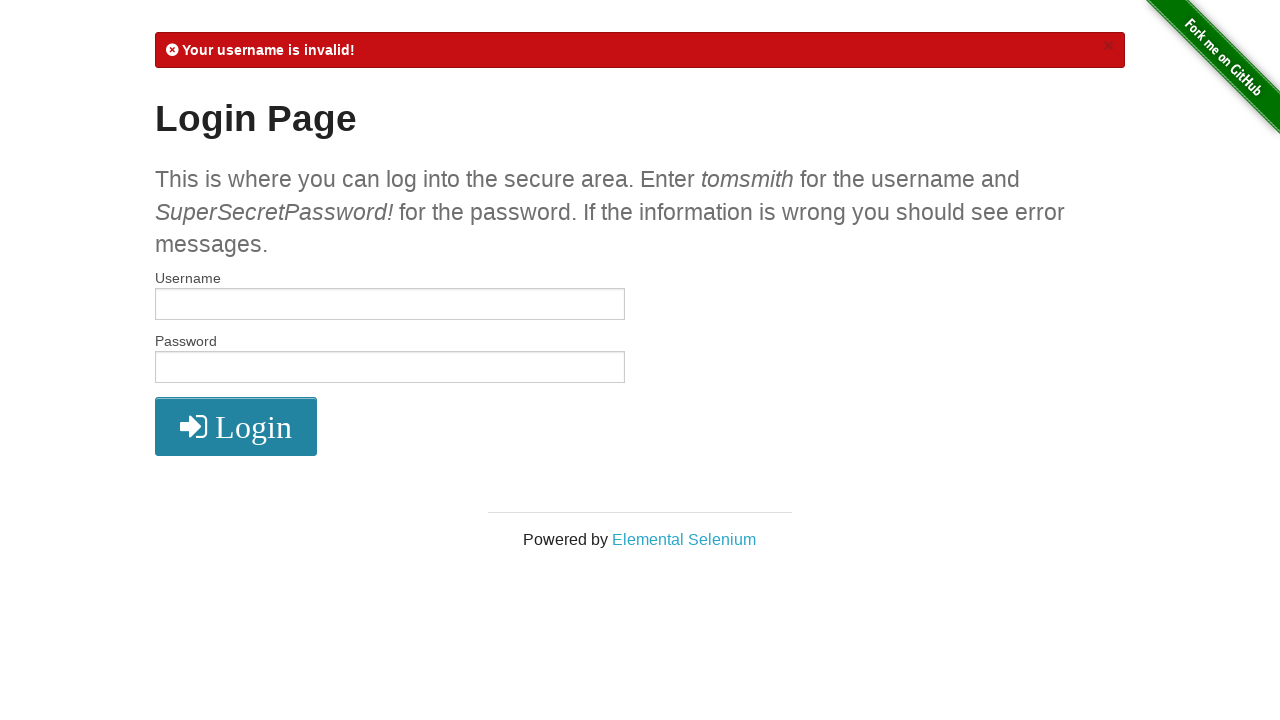